Tests JavaScript alert dialog handling by clicking a button that triggers an alert and then accepting the alert dialog

Starting URL: http://omayo.blogspot.com

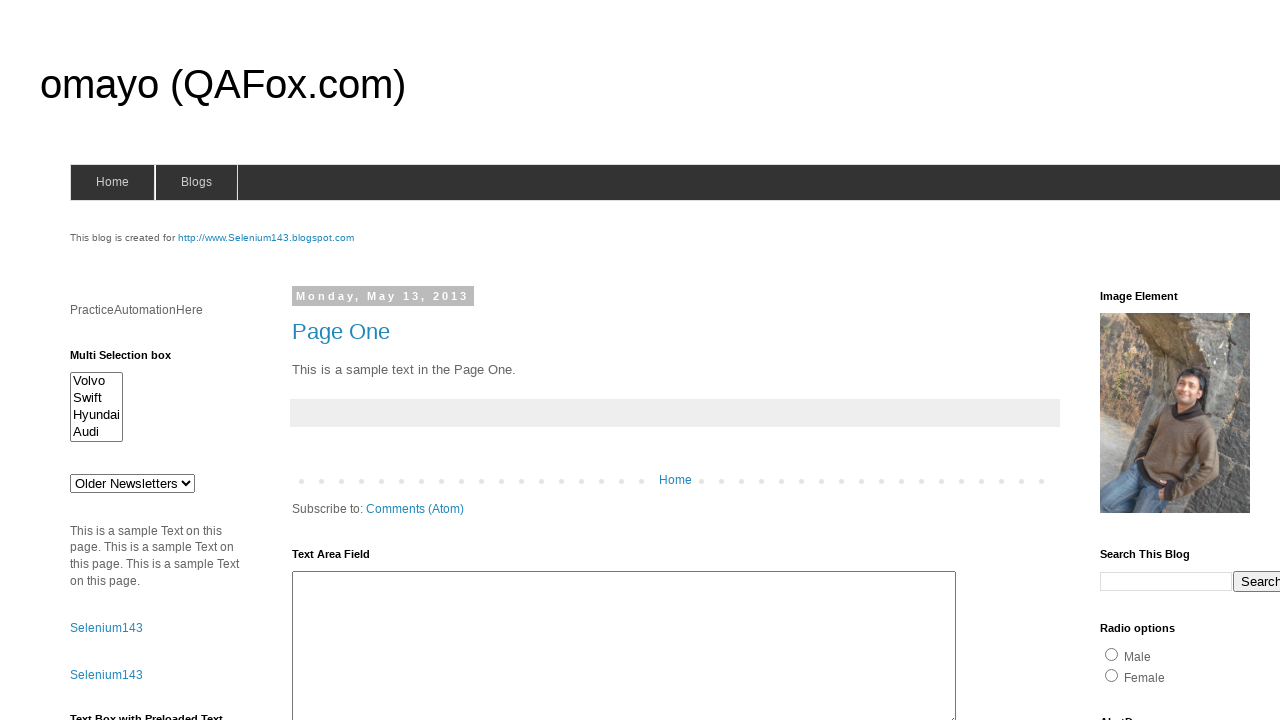

Set up dialog handler to automatically accept alerts
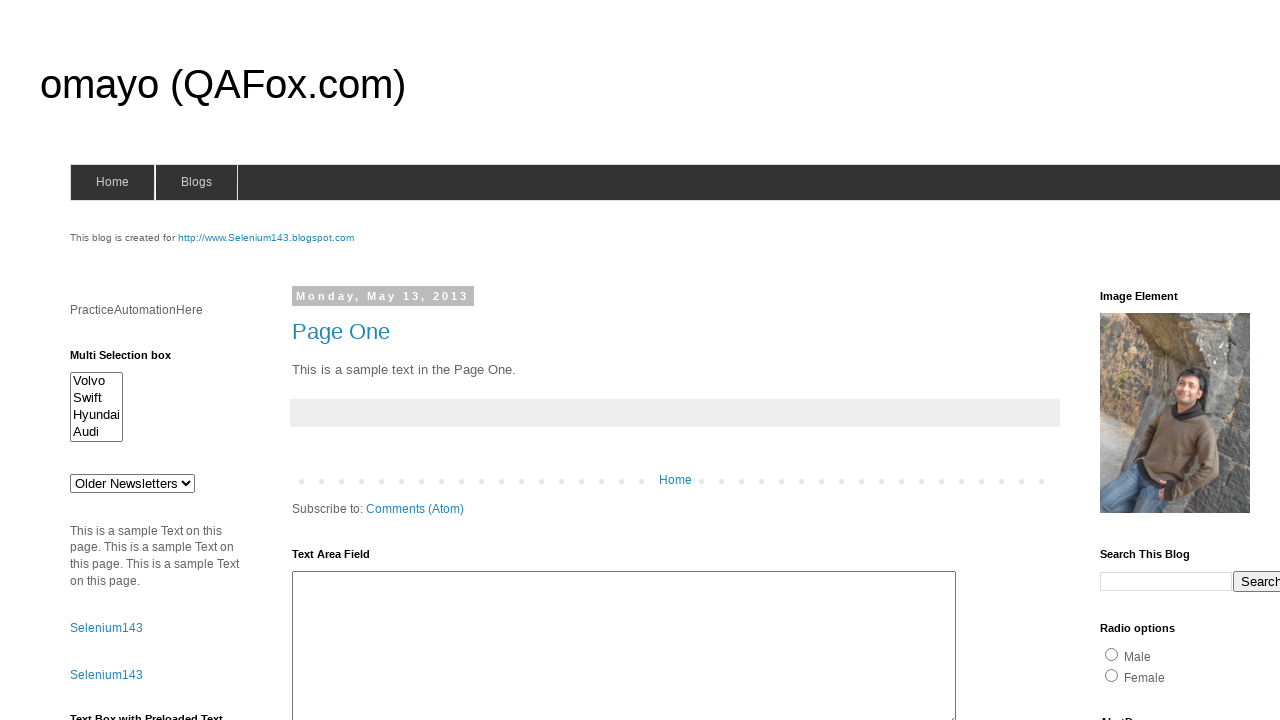

Clicked the alert button to trigger the alert dialog at (1154, 361) on #alert1
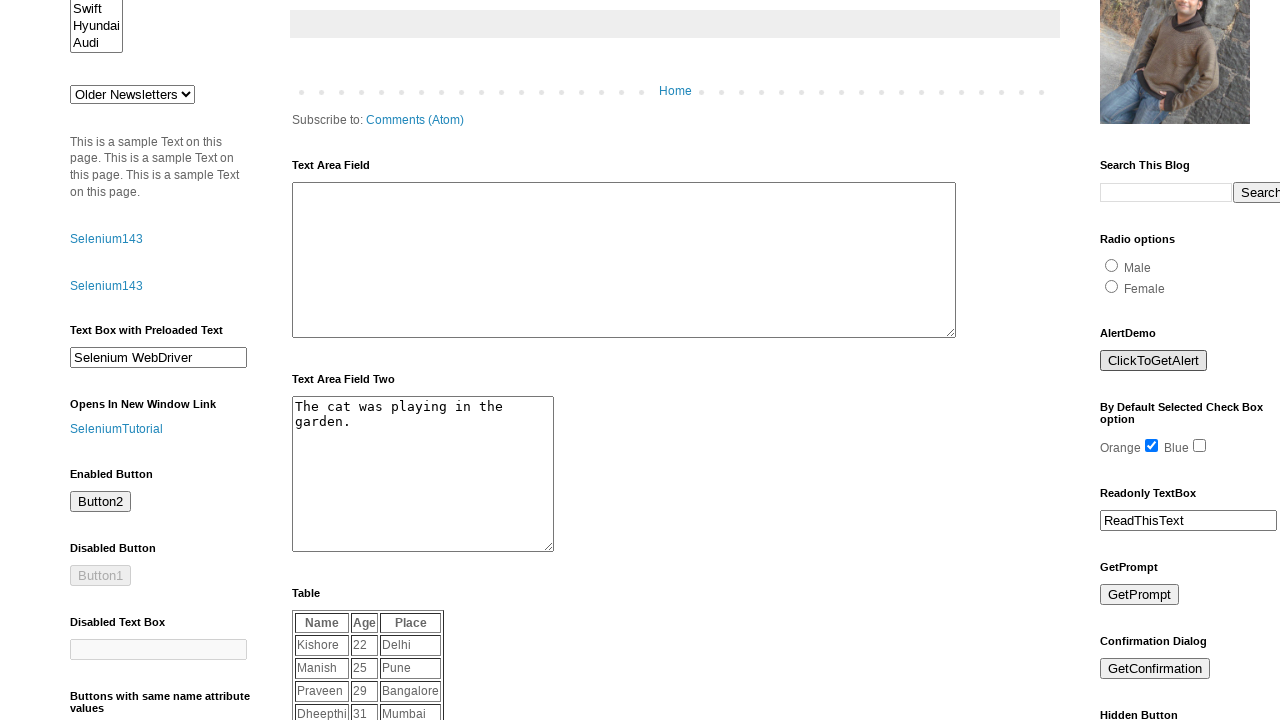

Waited for alert dialog to be processed
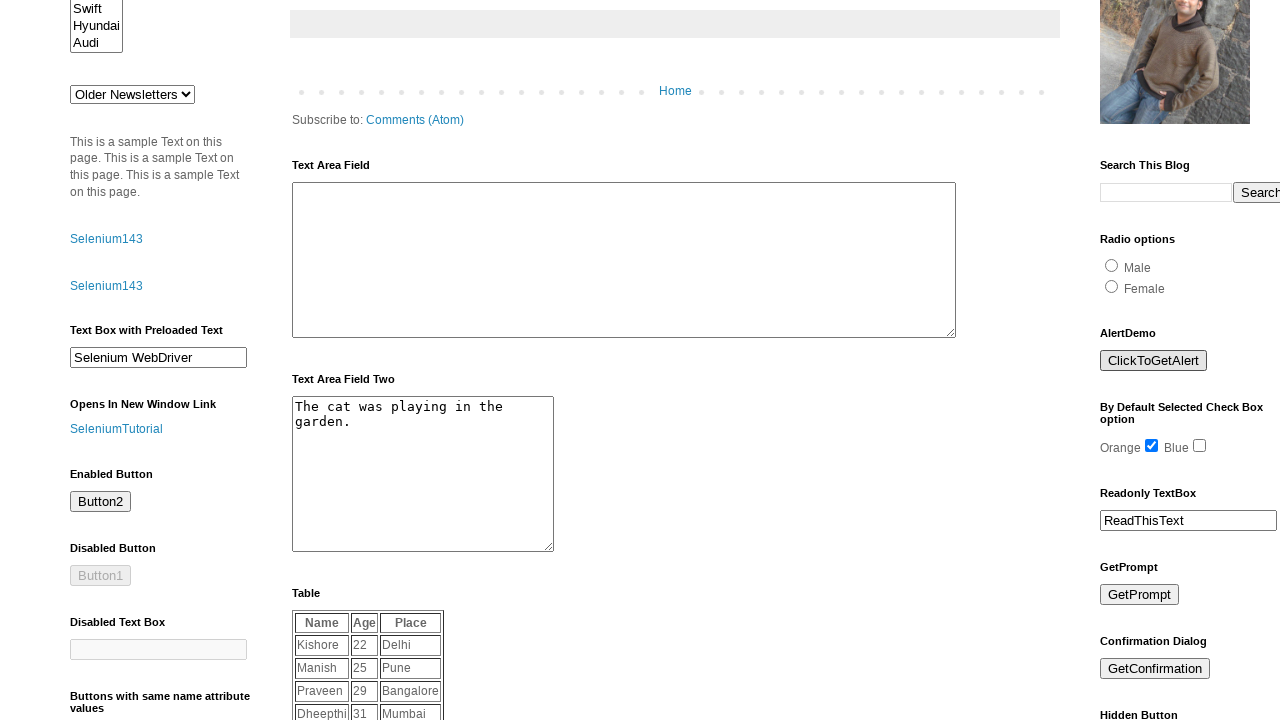

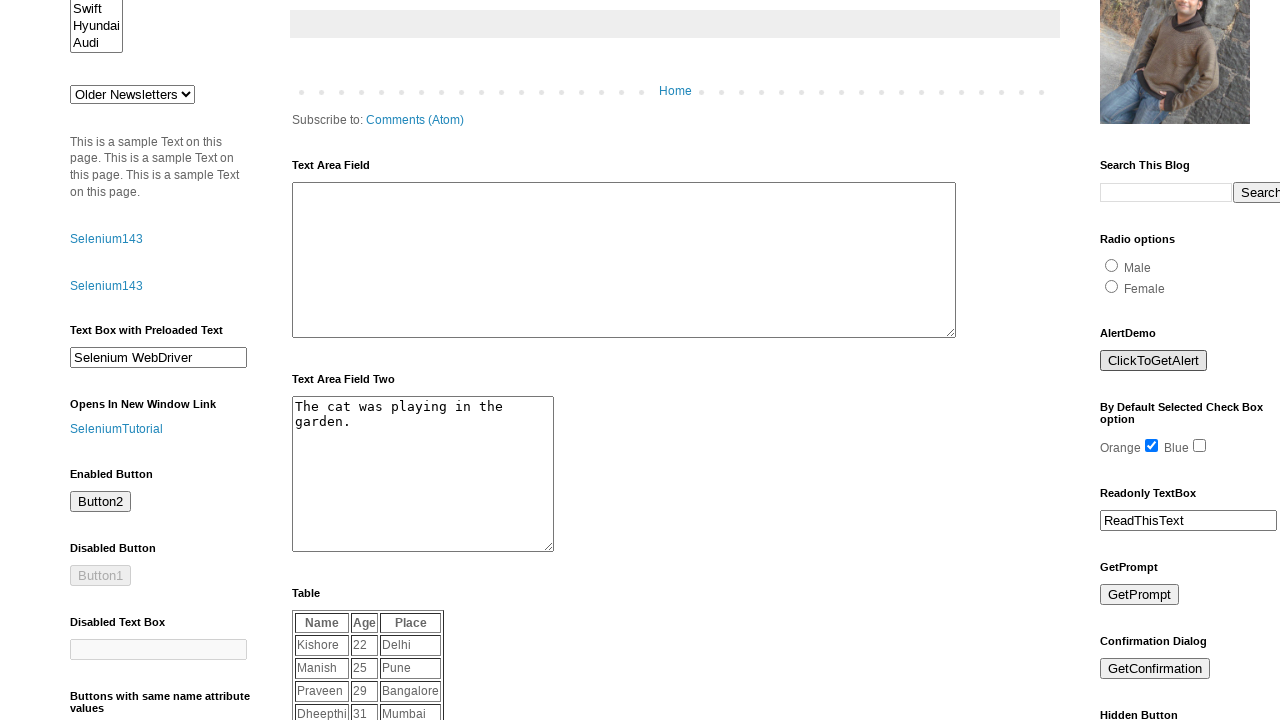